Tests checkbox functionality by navigating to a checkboxes page, finding all checkbox elements, and verifying that the second checkbox is checked using both attribute lookup and is_selected() methods.

Starting URL: http://the-internet.herokuapp.com/checkboxes

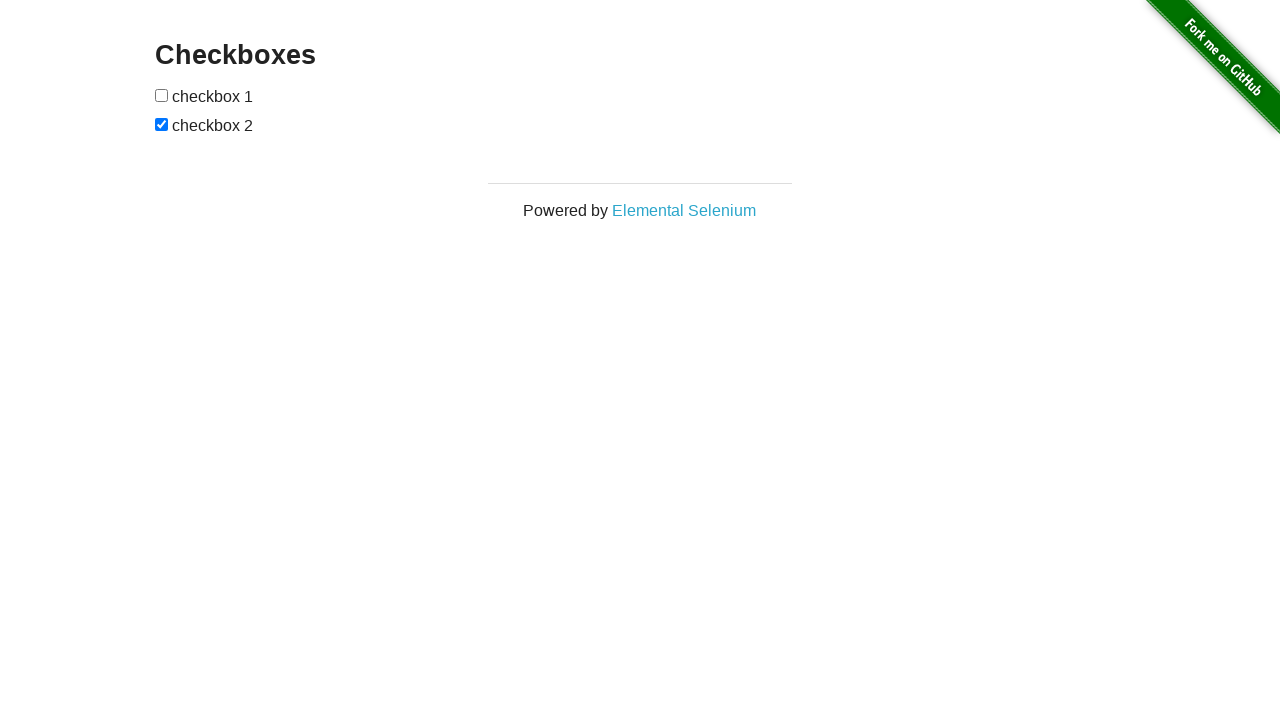

Waited for checkboxes to load on the page
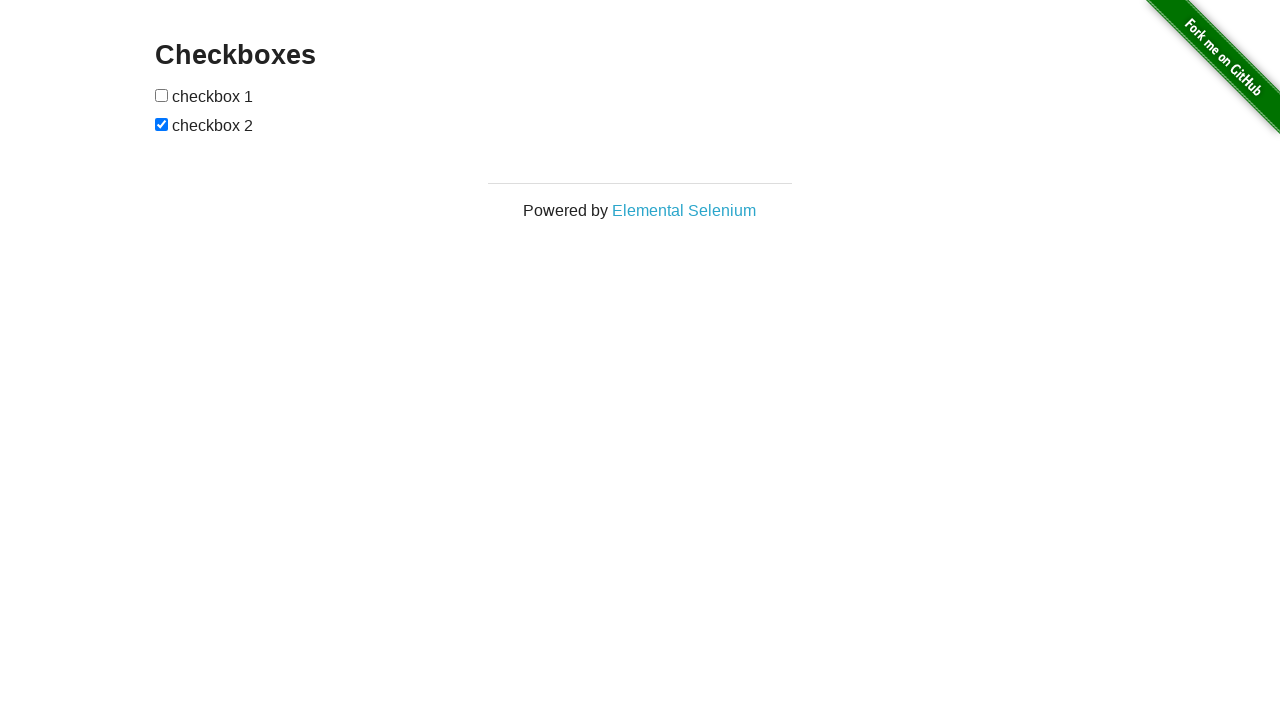

Located all checkbox elements on the page
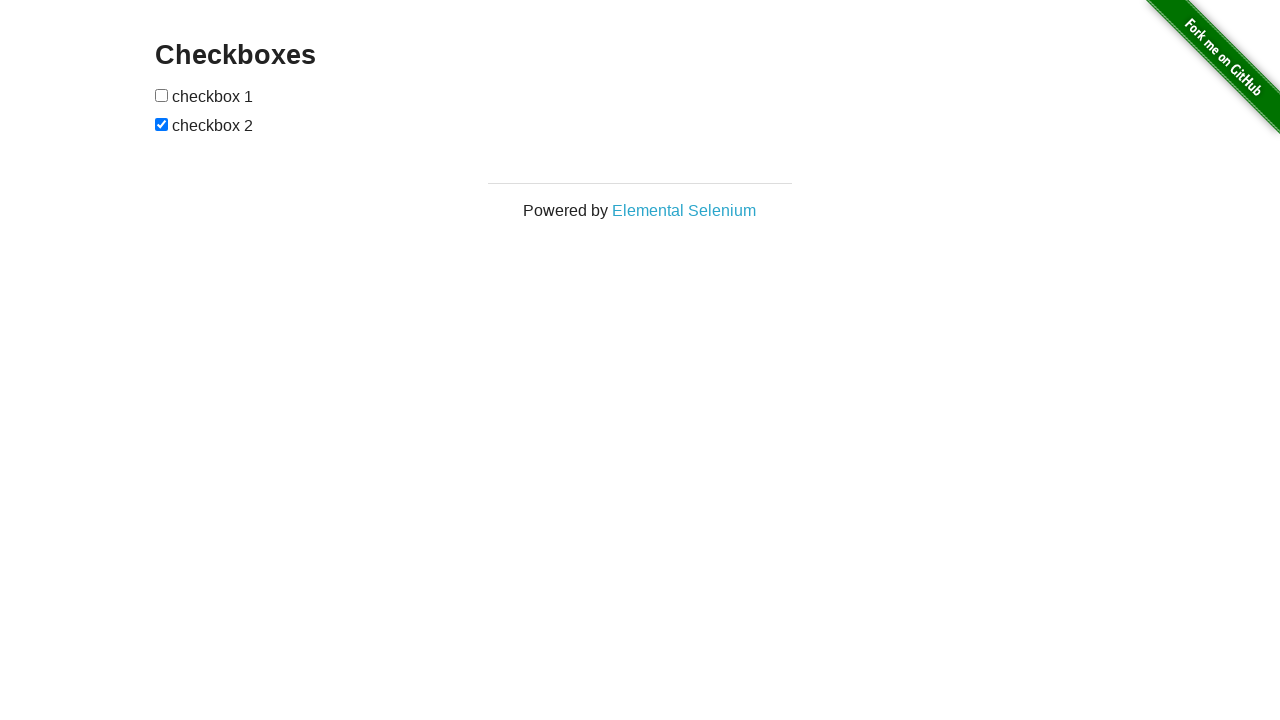

Verified that the second checkbox is checked
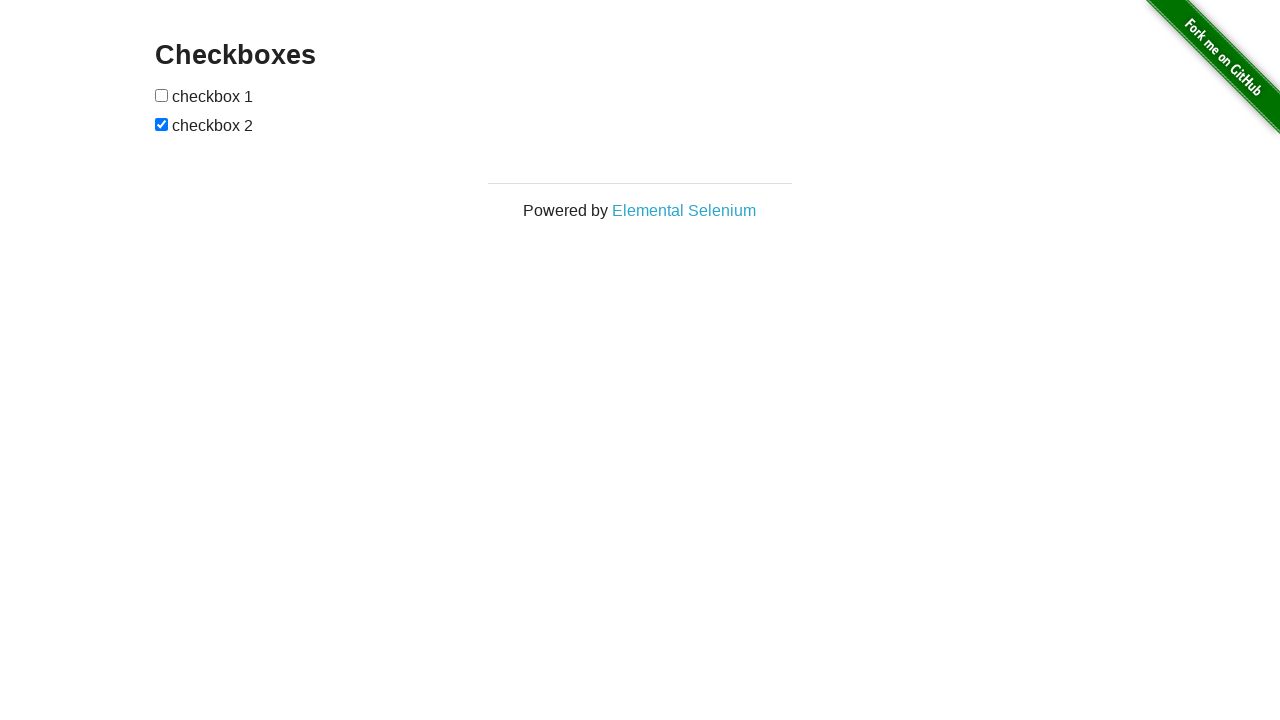

Verified that the first checkbox is not checked
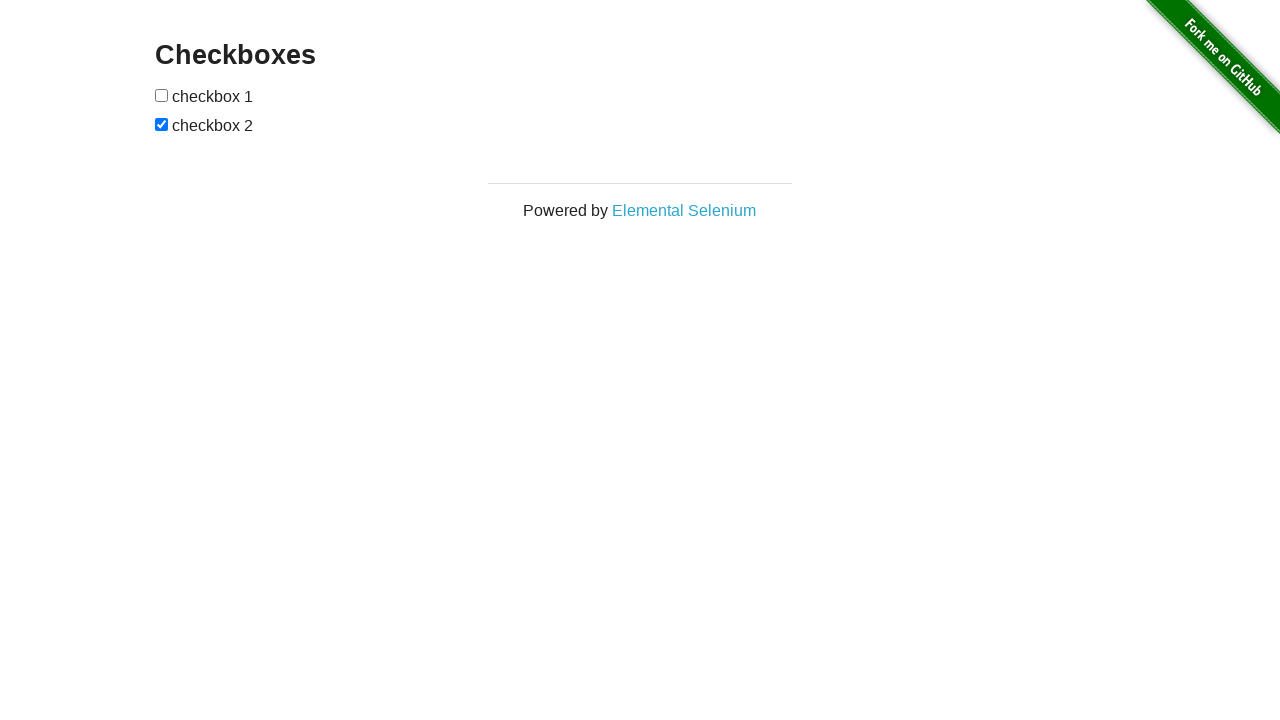

Clicked the first checkbox to check it at (162, 95) on input[type="checkbox"] >> nth=0
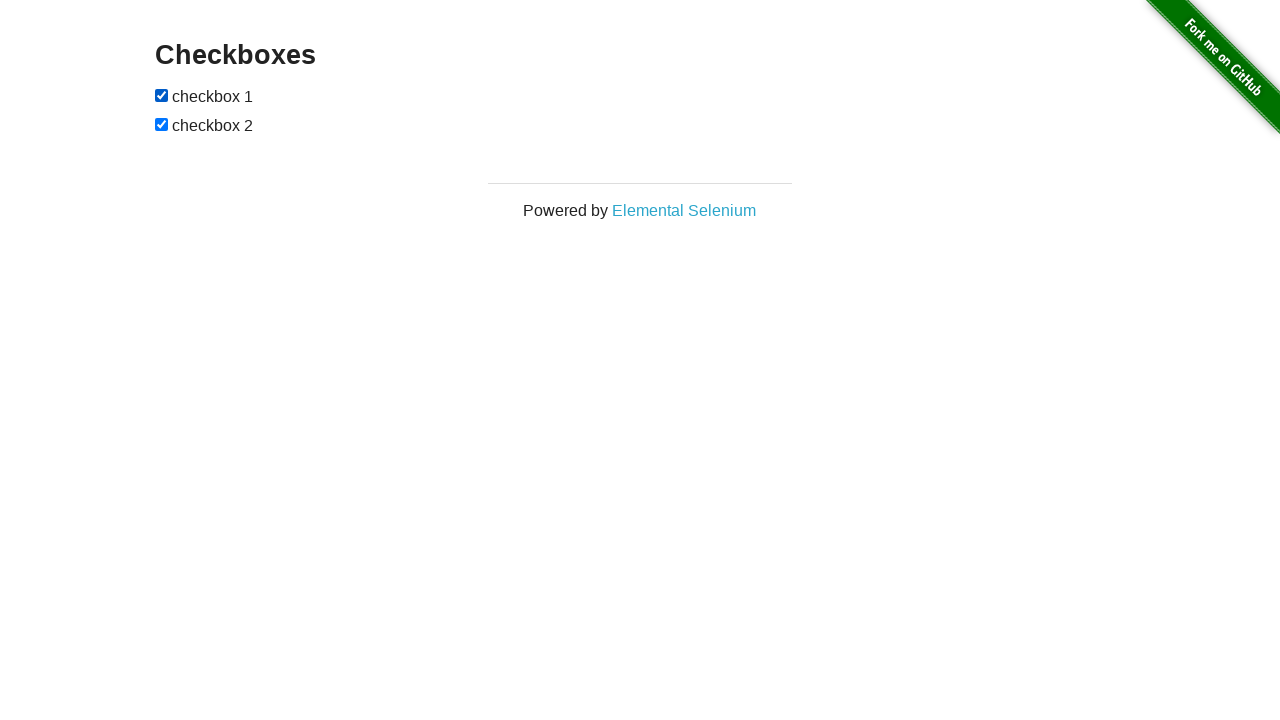

Verified that the first checkbox is now checked after clicking
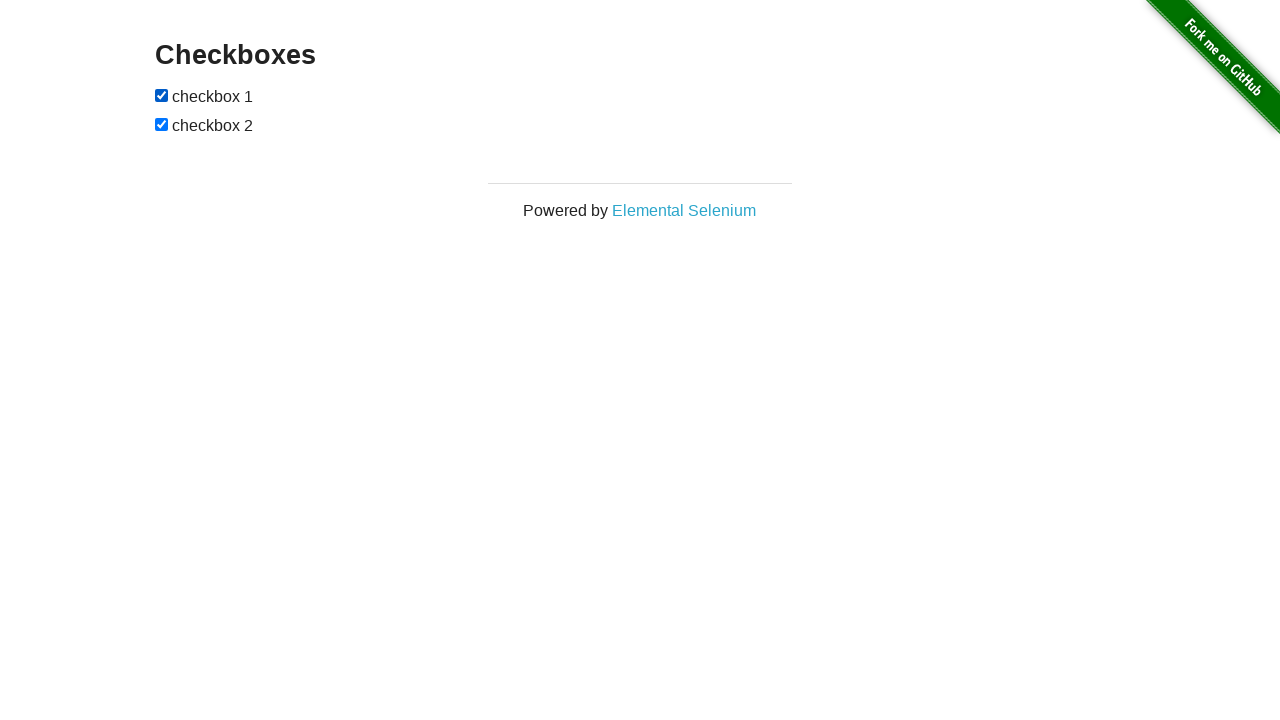

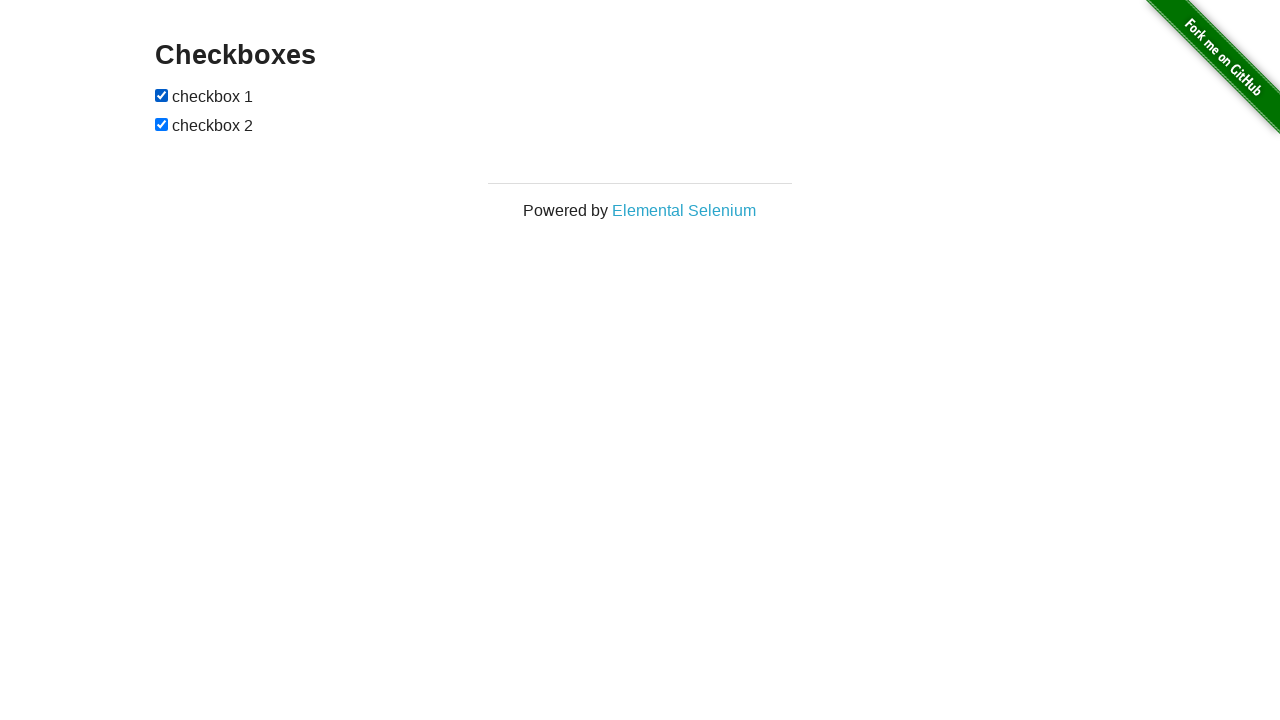